Simple test that navigates to the QA Click Academy homepage and waits for the page to load, verifying the site is accessible.

Starting URL: https://qaclickacademy.com

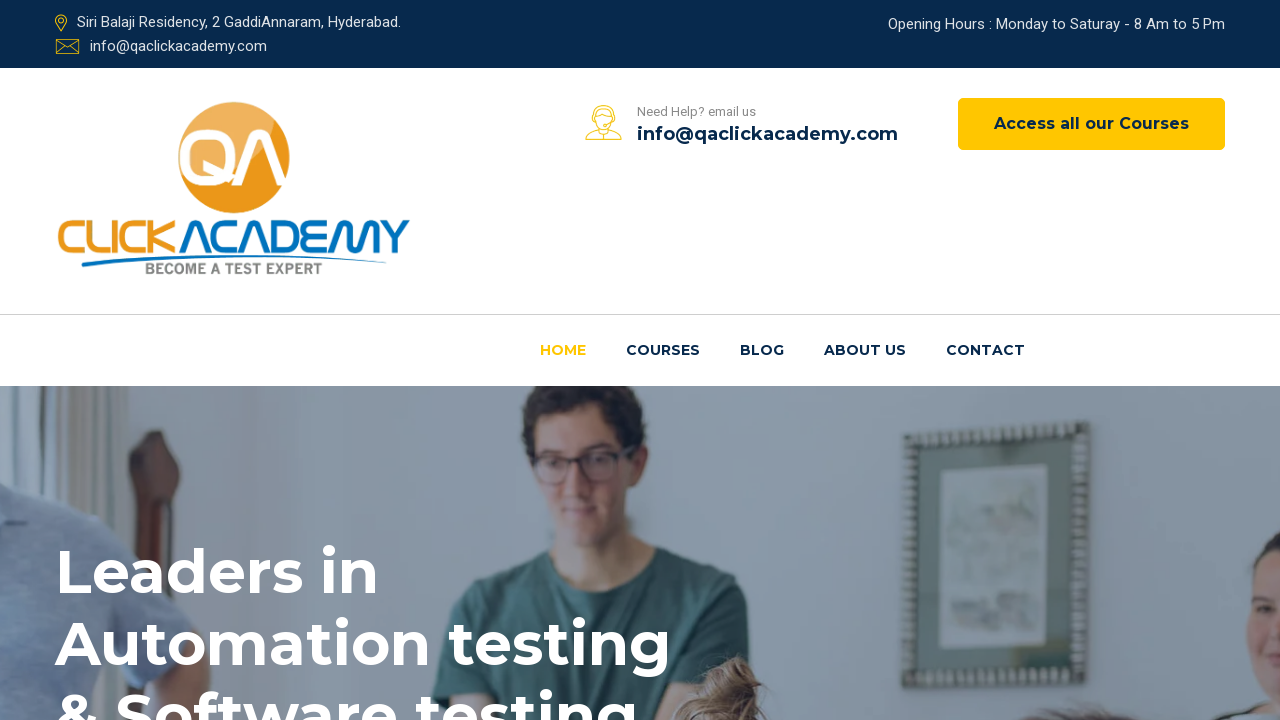

Navigated to QA Click Academy homepage
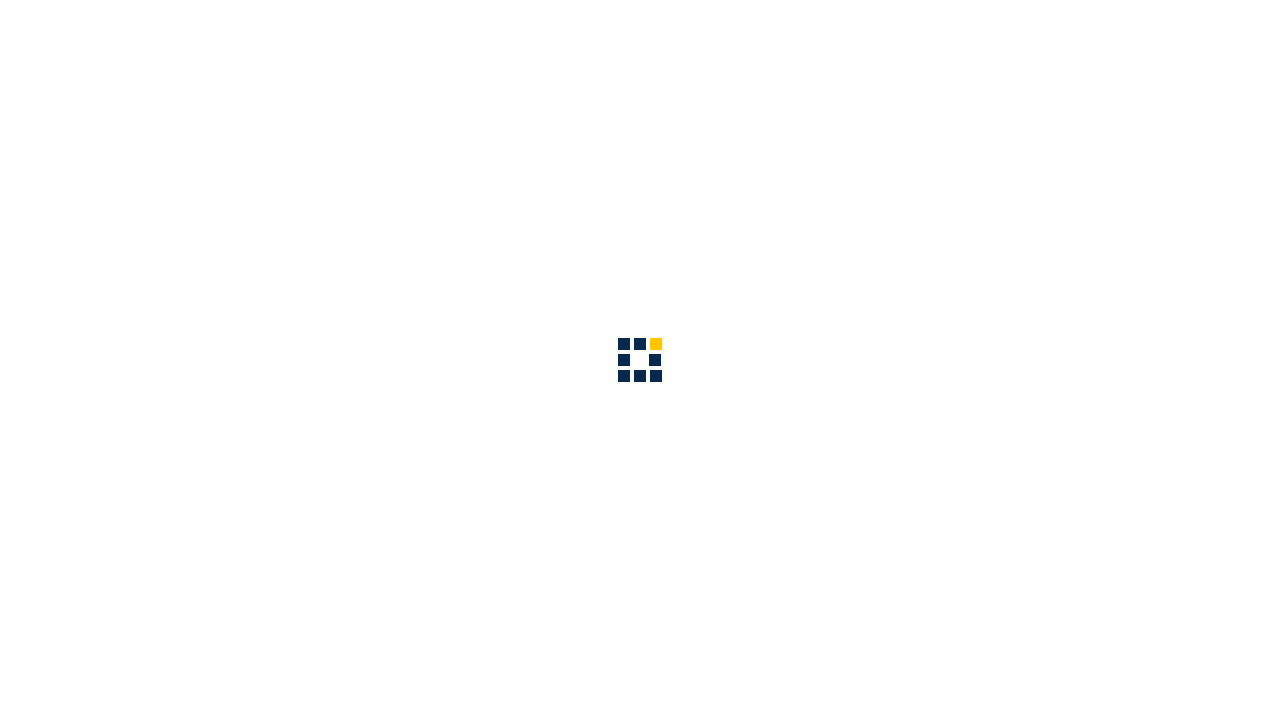

Page DOM content loaded
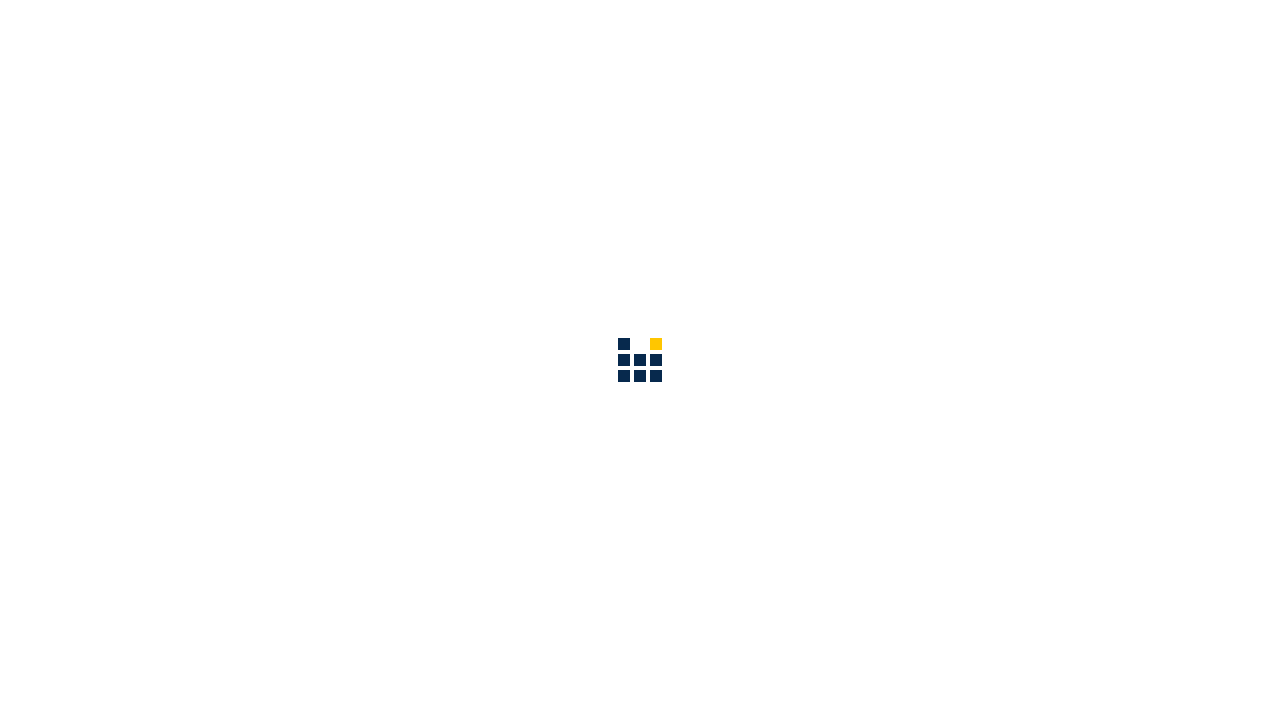

Body element is present, page content verified
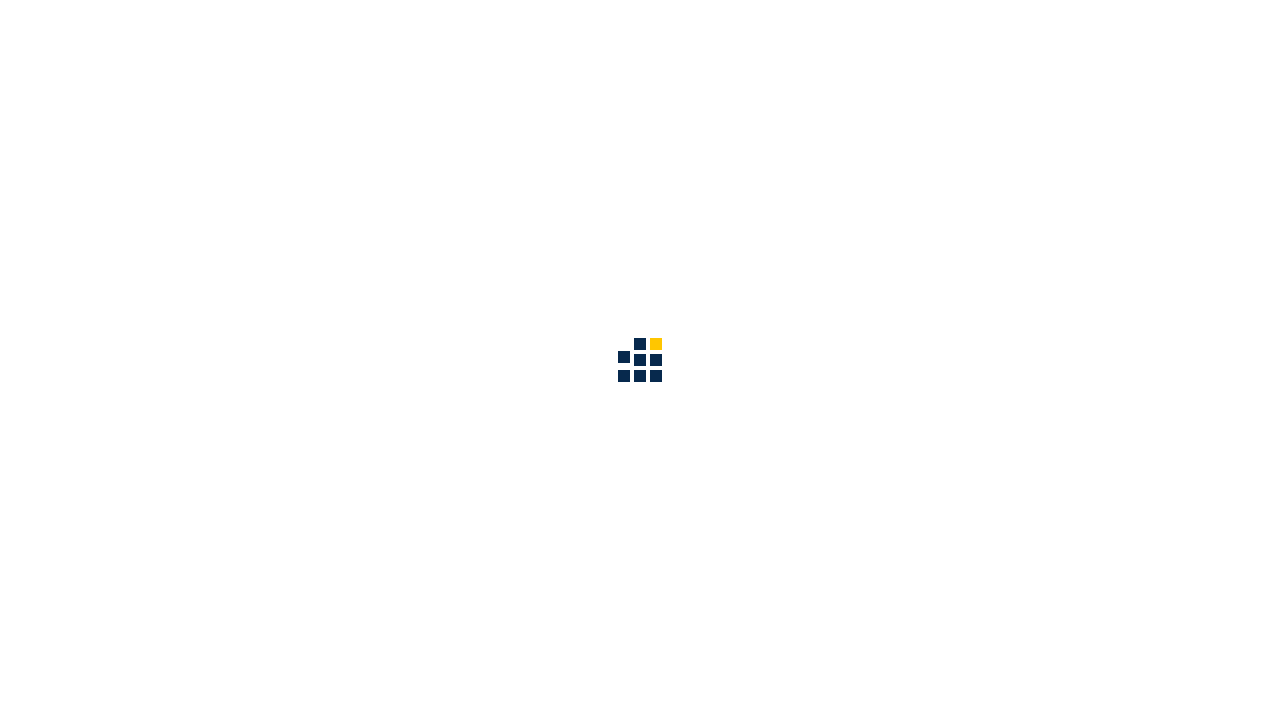

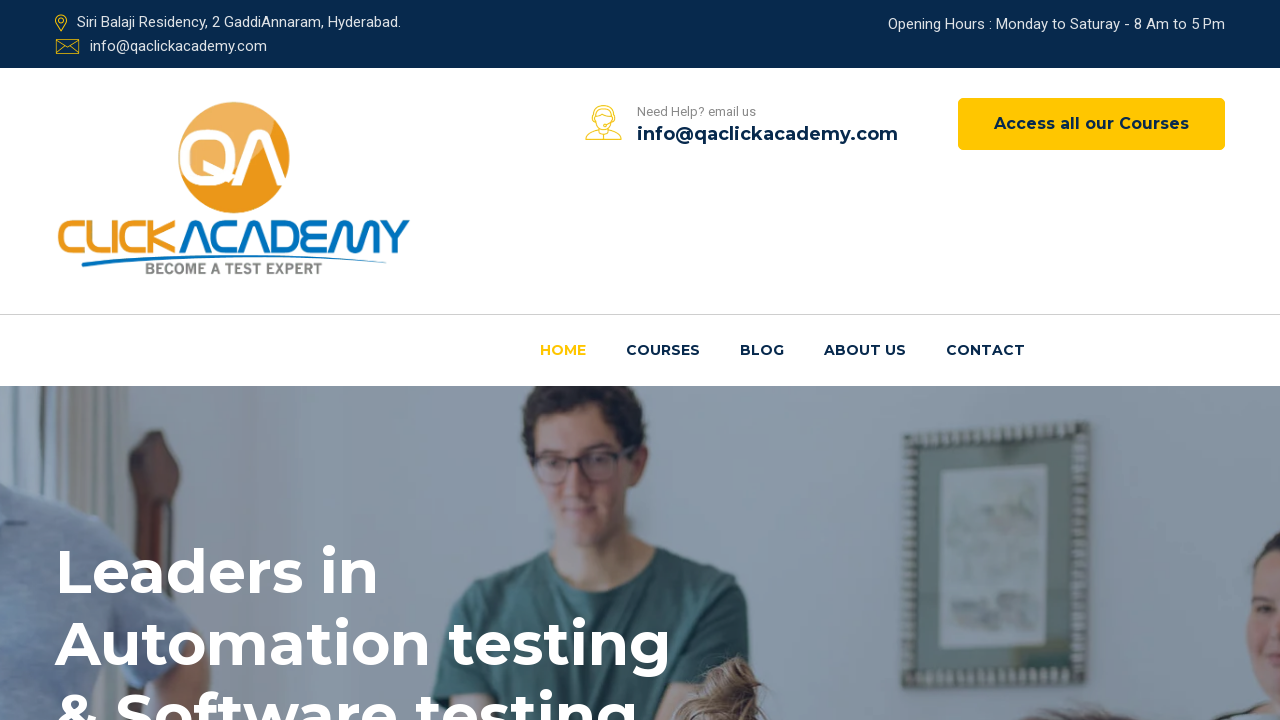